Tests that clicking an unselected radio button selects it

Starting URL: https://www.selenium.dev/selenium/web/web-form.html

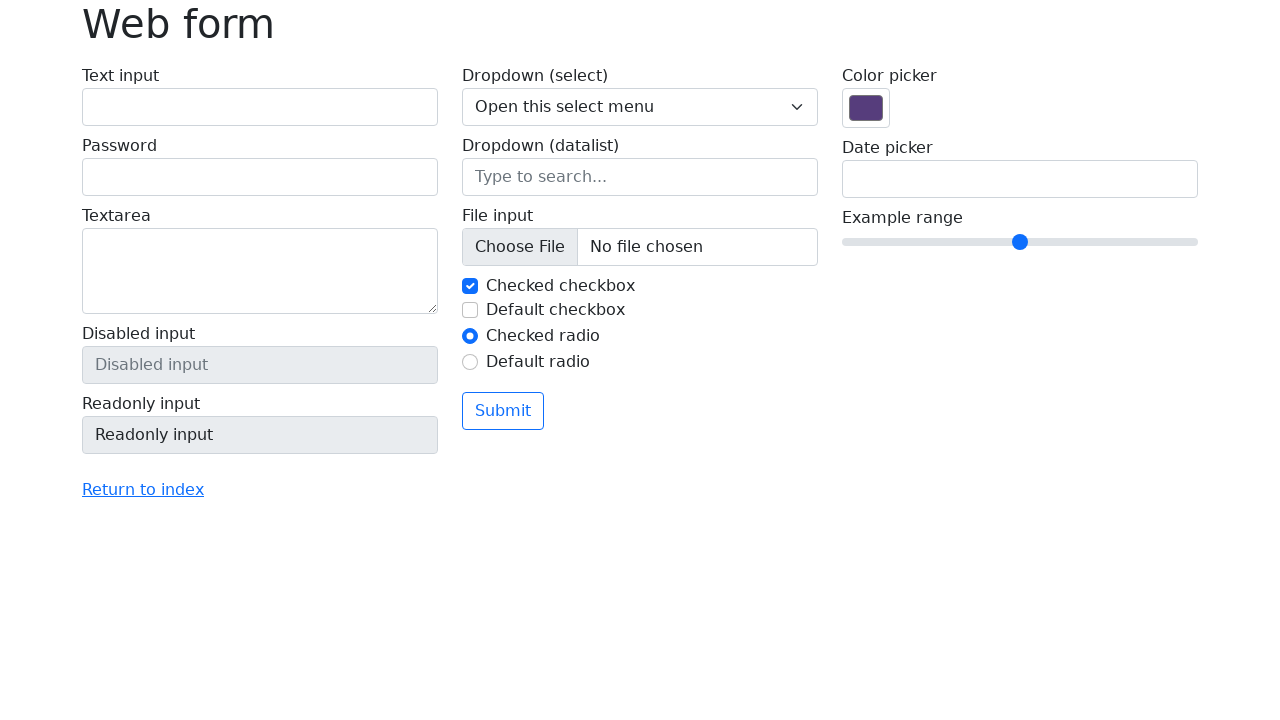

Verified that radio button #my-radio-2 is initially not selected
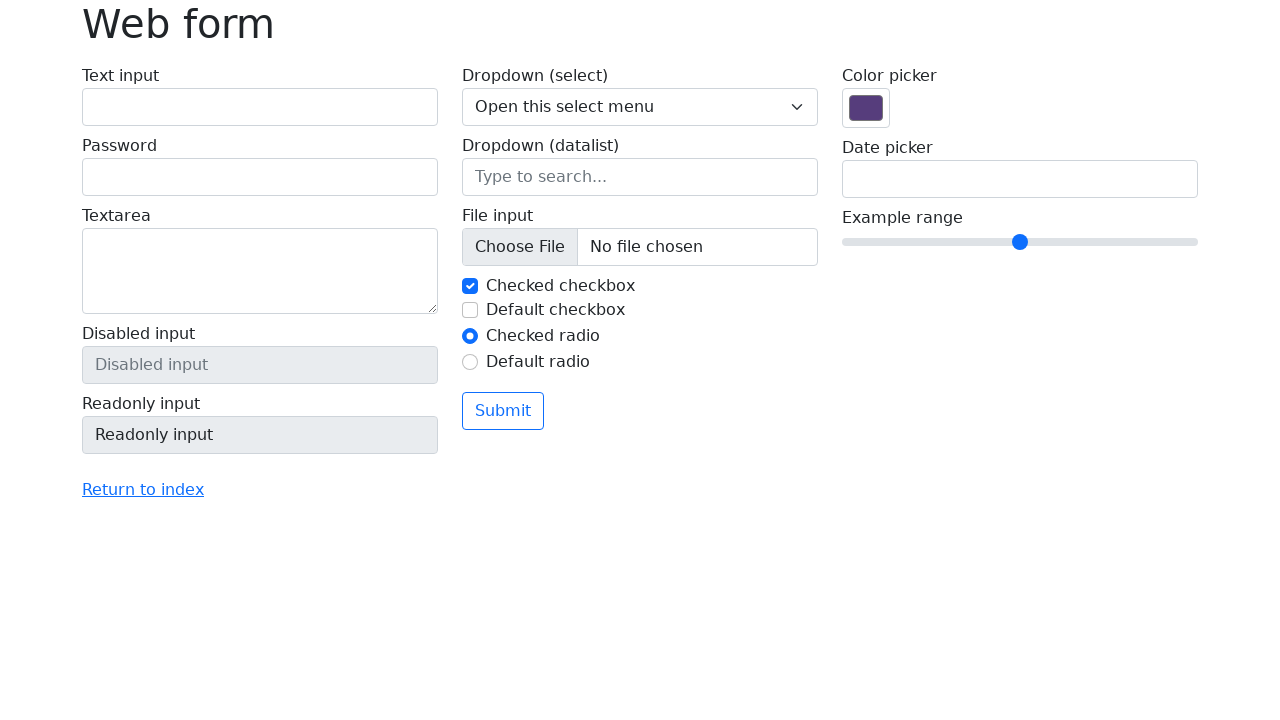

Clicked radio button #my-radio-2 to select it at (470, 362) on #my-radio-2
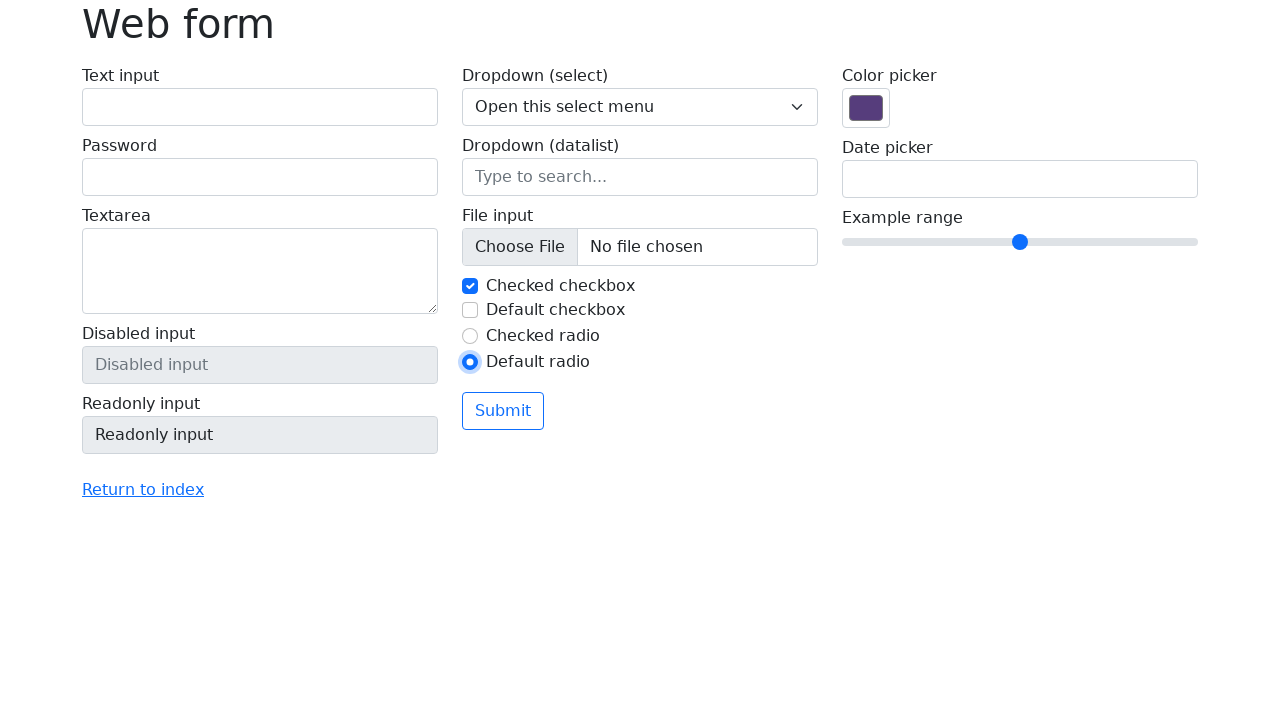

Verified that radio button #my-radio-2 is now selected
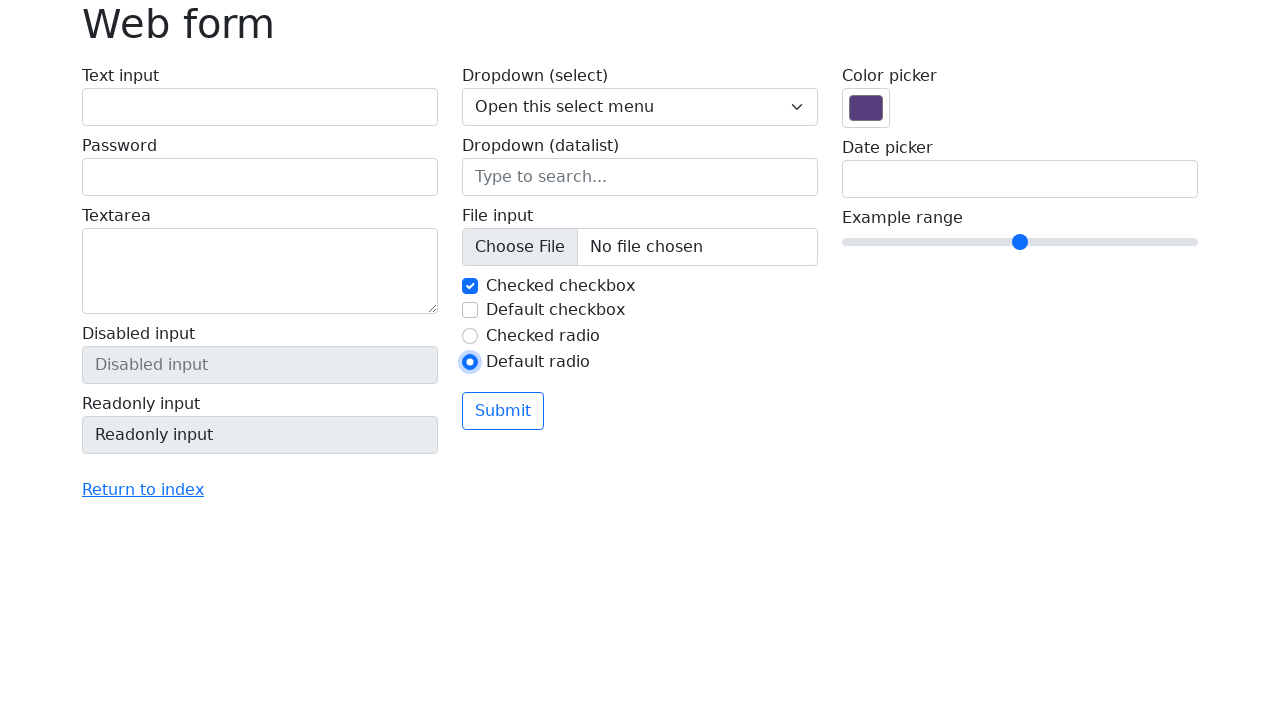

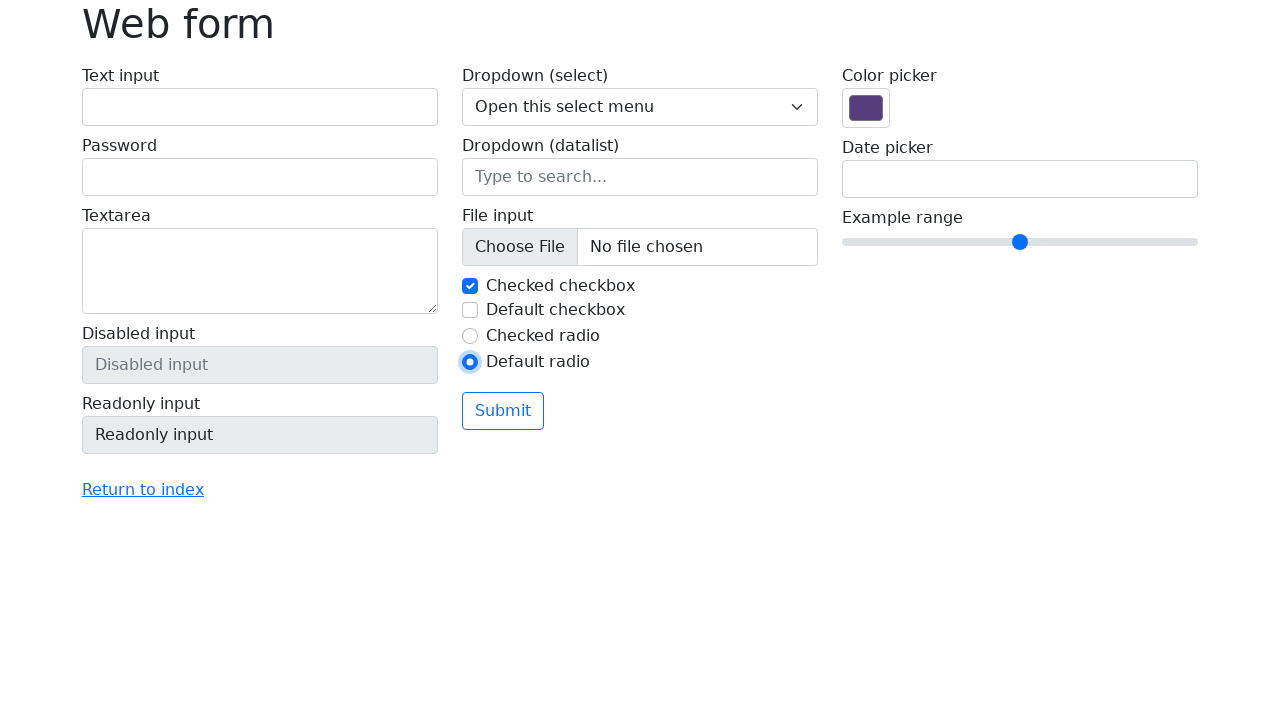